Tests window switching functionality by opening a new window, switching to it to verify content, then switching back to the parent window

Starting URL: https://the-internet.herokuapp.com

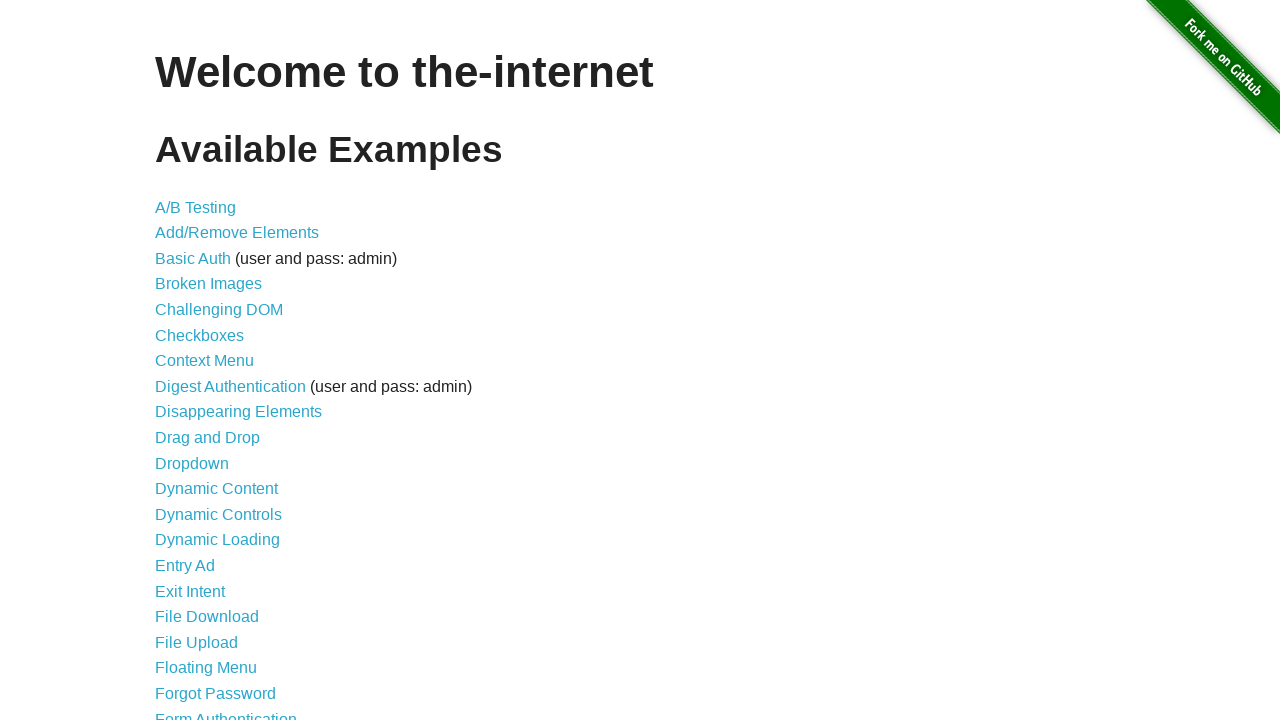

Clicked on Multiple Windows link at (218, 369) on text='Multiple Windows'
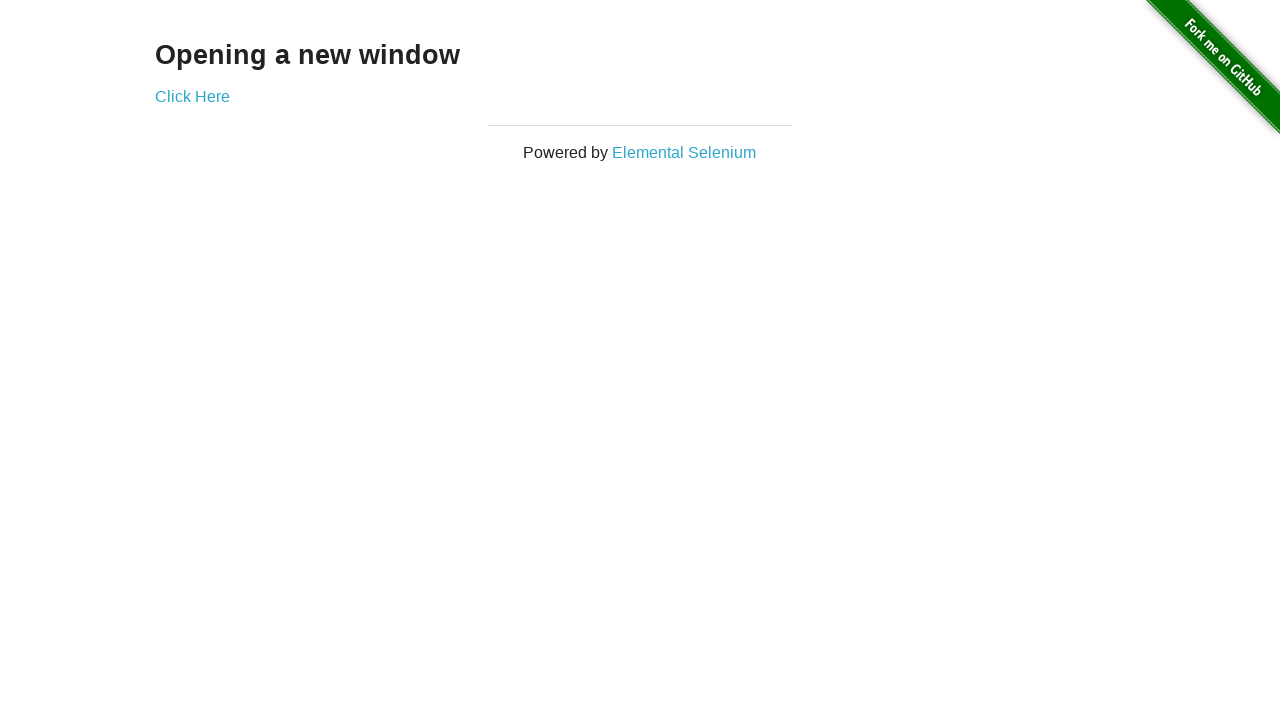

Clicked link to open new window and captured new page context at (192, 96) on a[href*='windows']
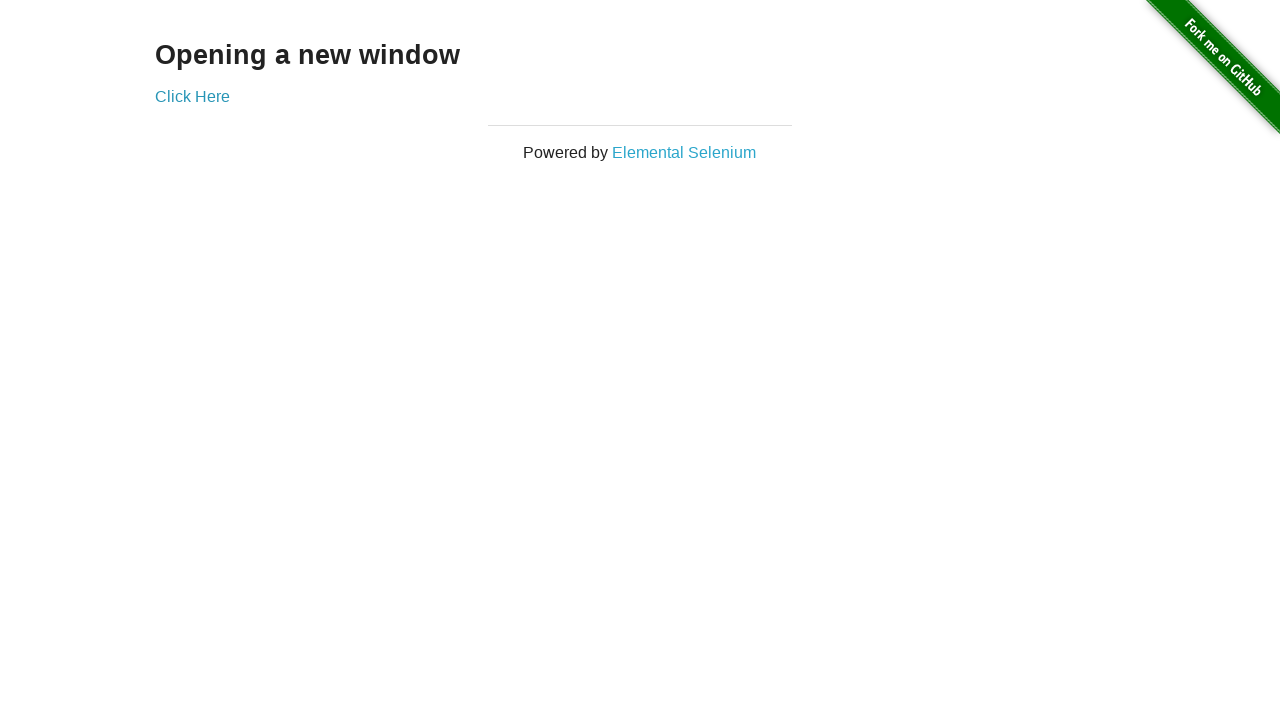

New window finished loading
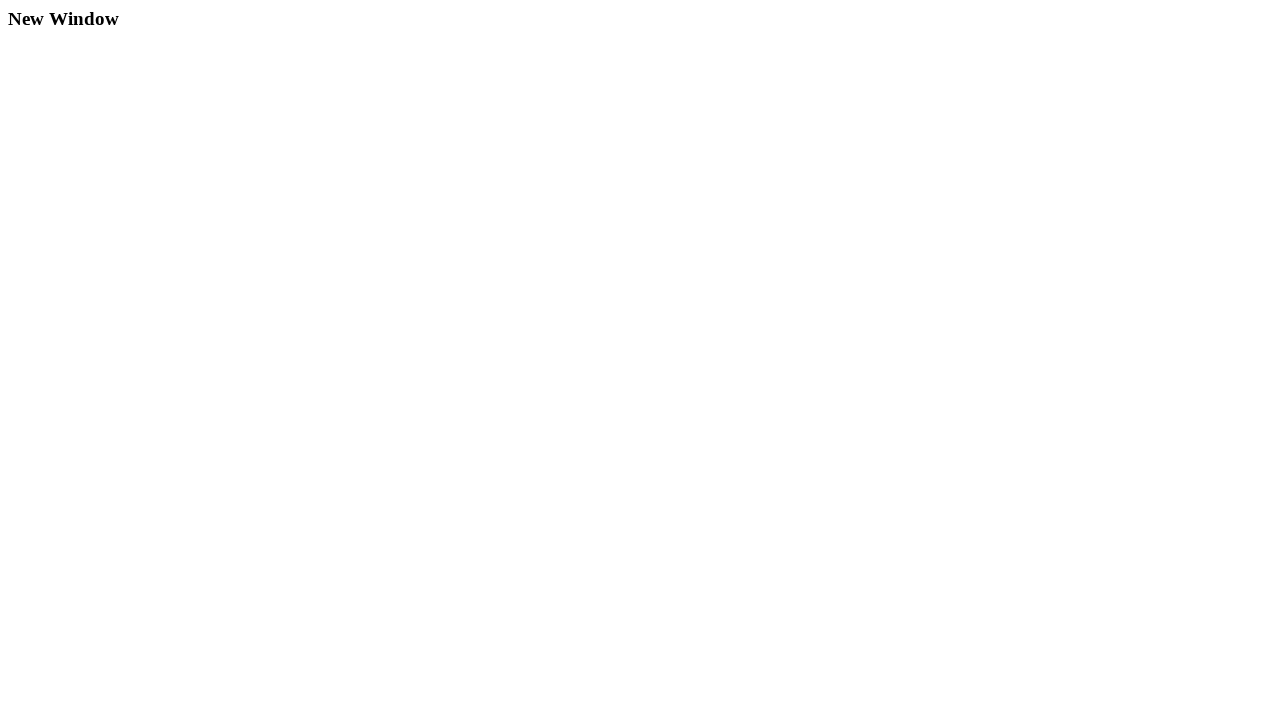

Retrieved text from new window: New Window
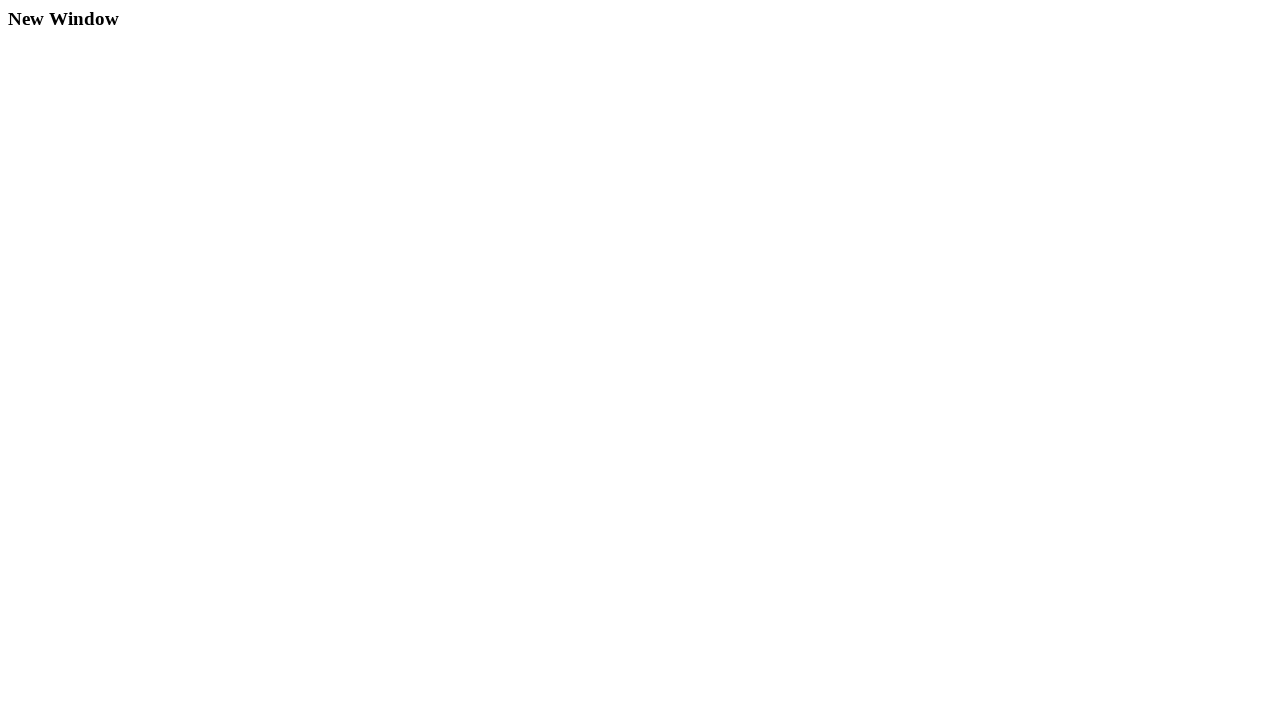

Retrieved text from original window: Opening a new window
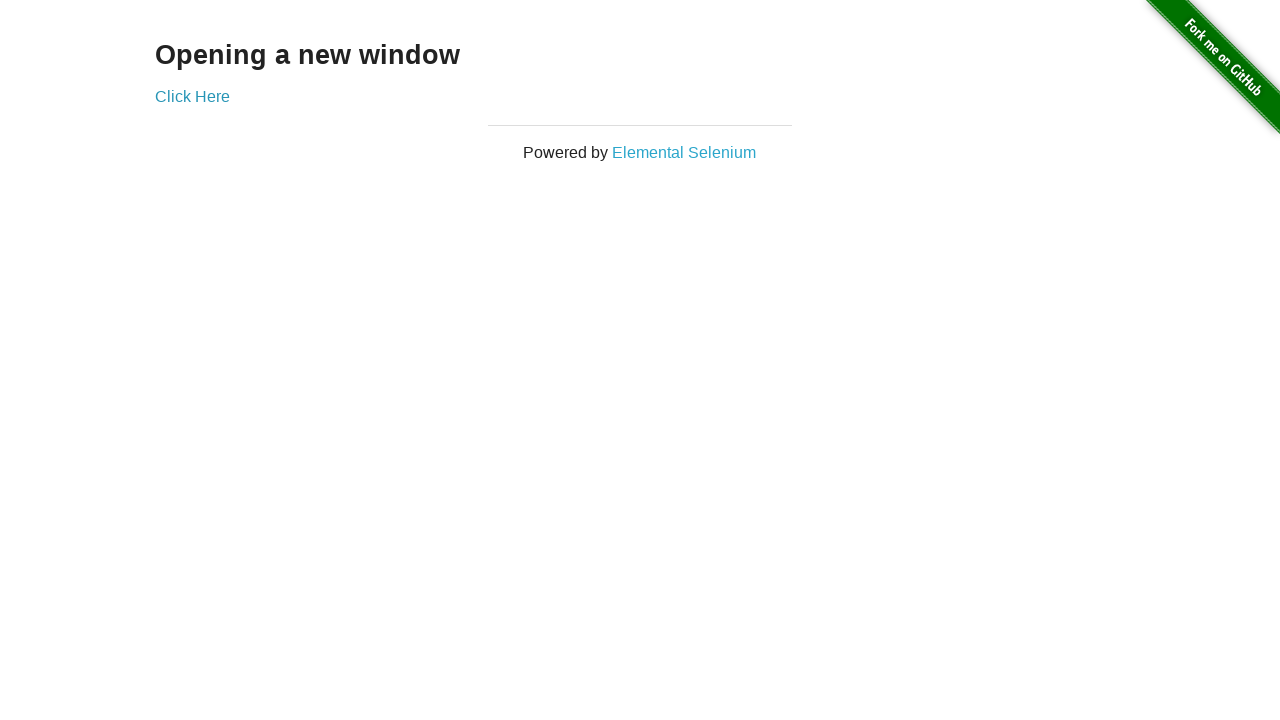

Closed the new window
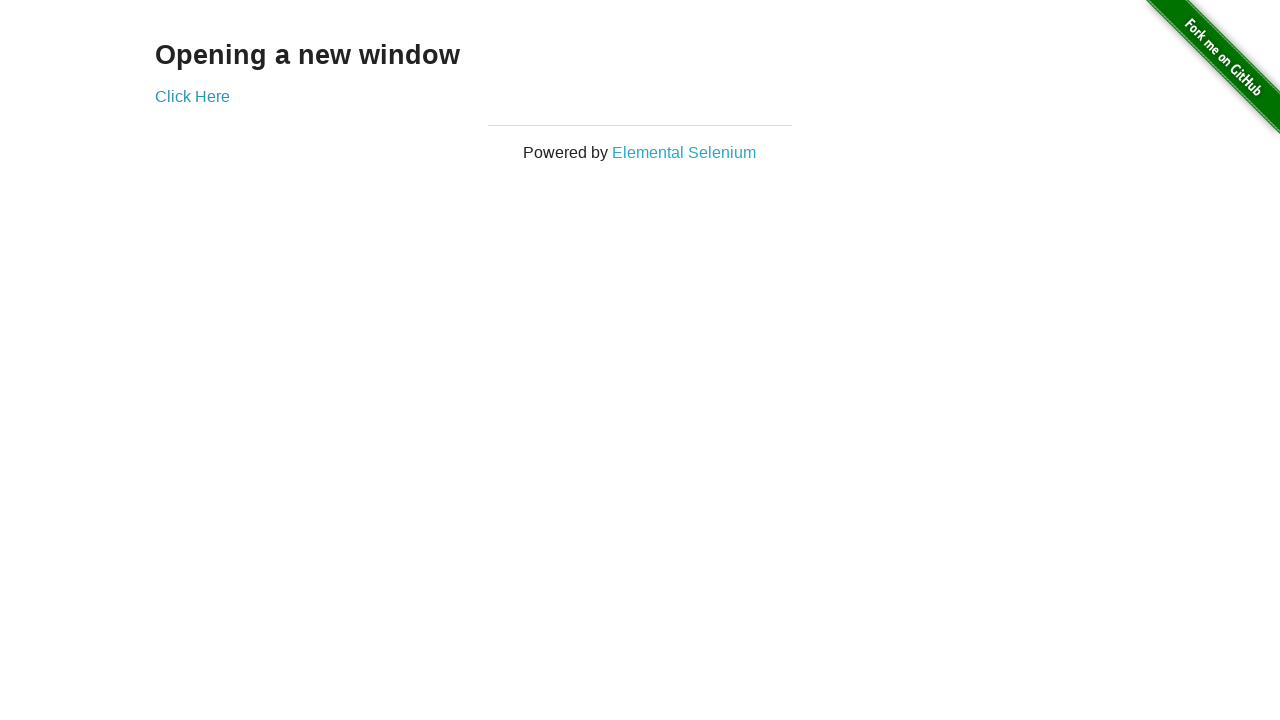

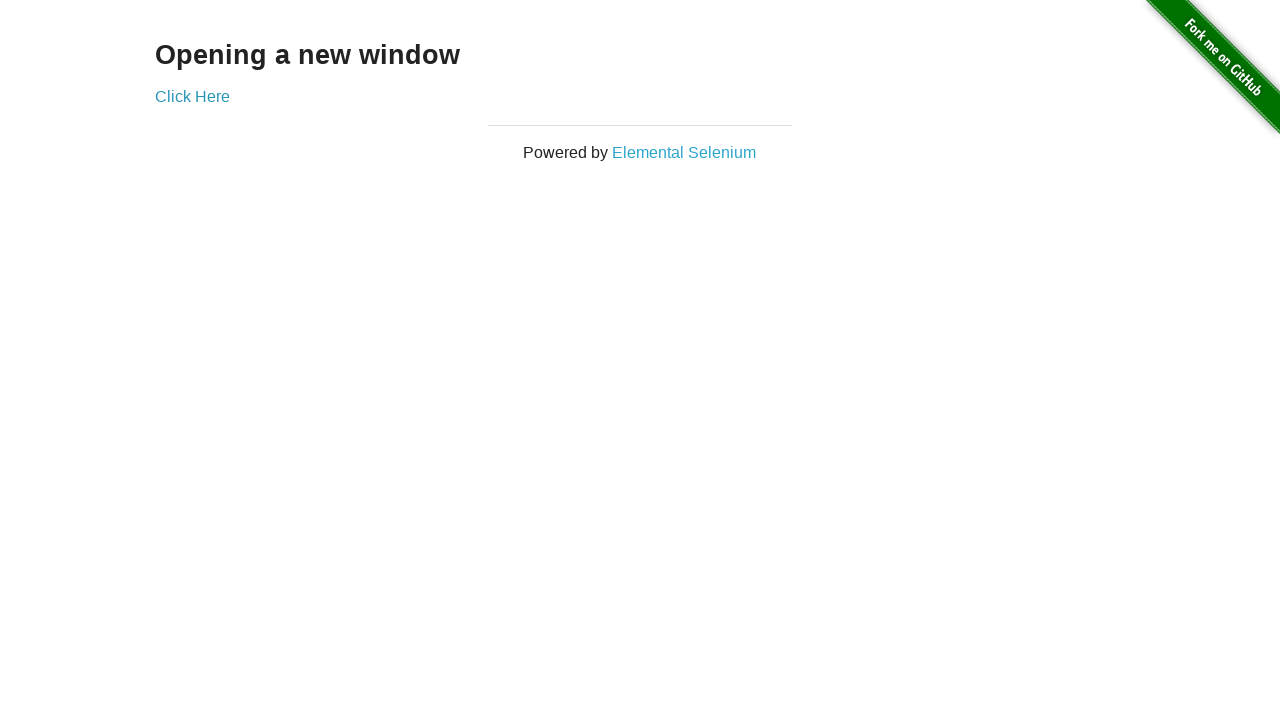